Tests that the 'Clear completed' button is visible after marking an item as complete.

Starting URL: https://demo.playwright.dev/todomvc

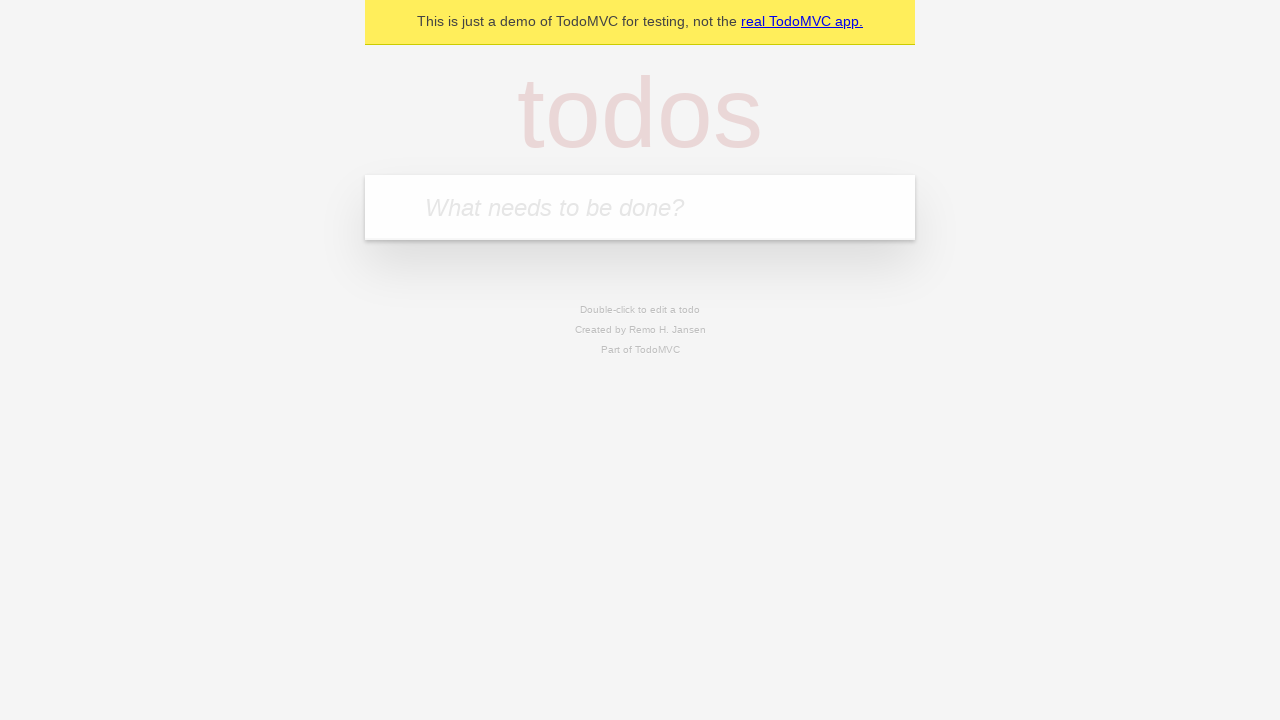

Filled todo input with 'buy some cheese' on internal:attr=[placeholder="What needs to be done?"i]
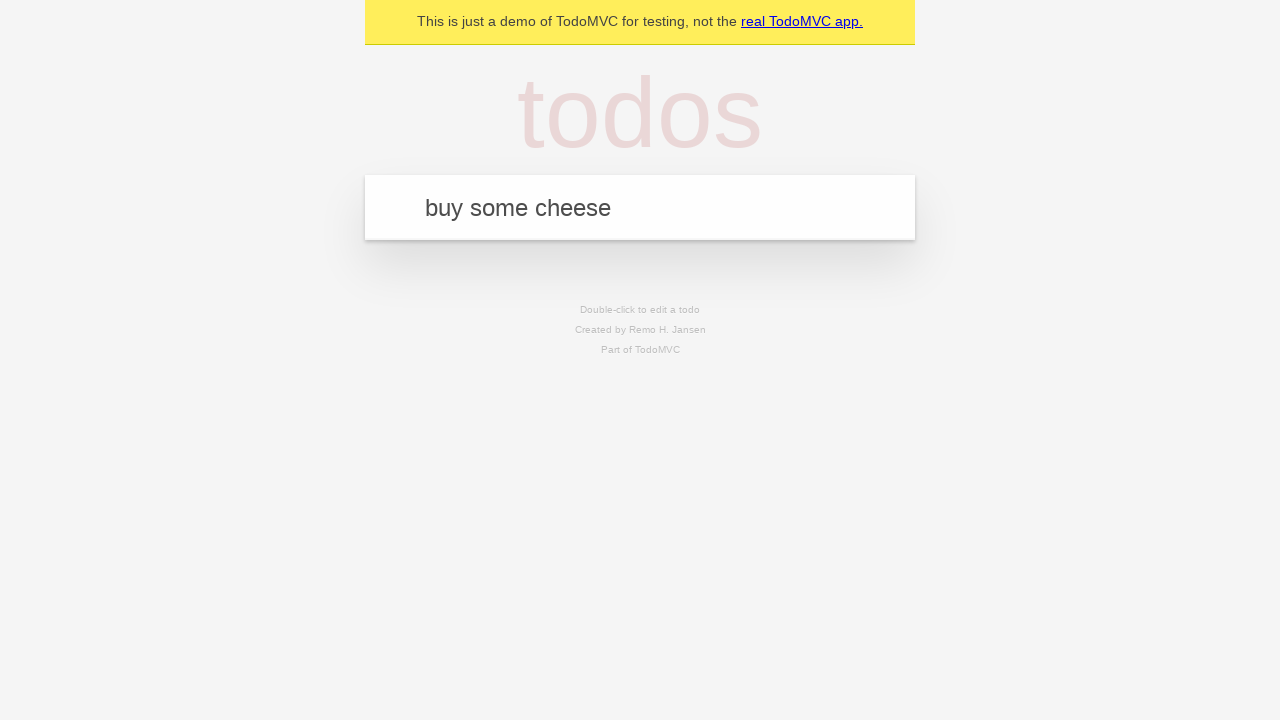

Pressed Enter to create todo 'buy some cheese' on internal:attr=[placeholder="What needs to be done?"i]
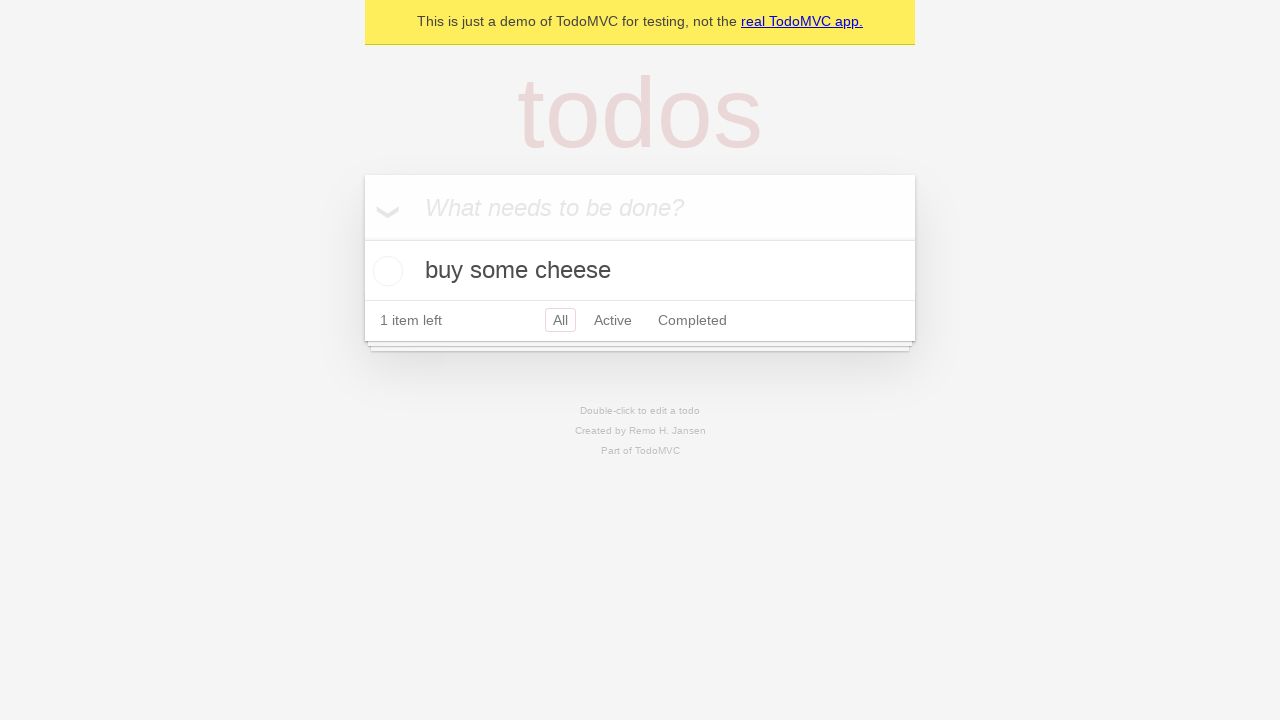

Filled todo input with 'feed the cat' on internal:attr=[placeholder="What needs to be done?"i]
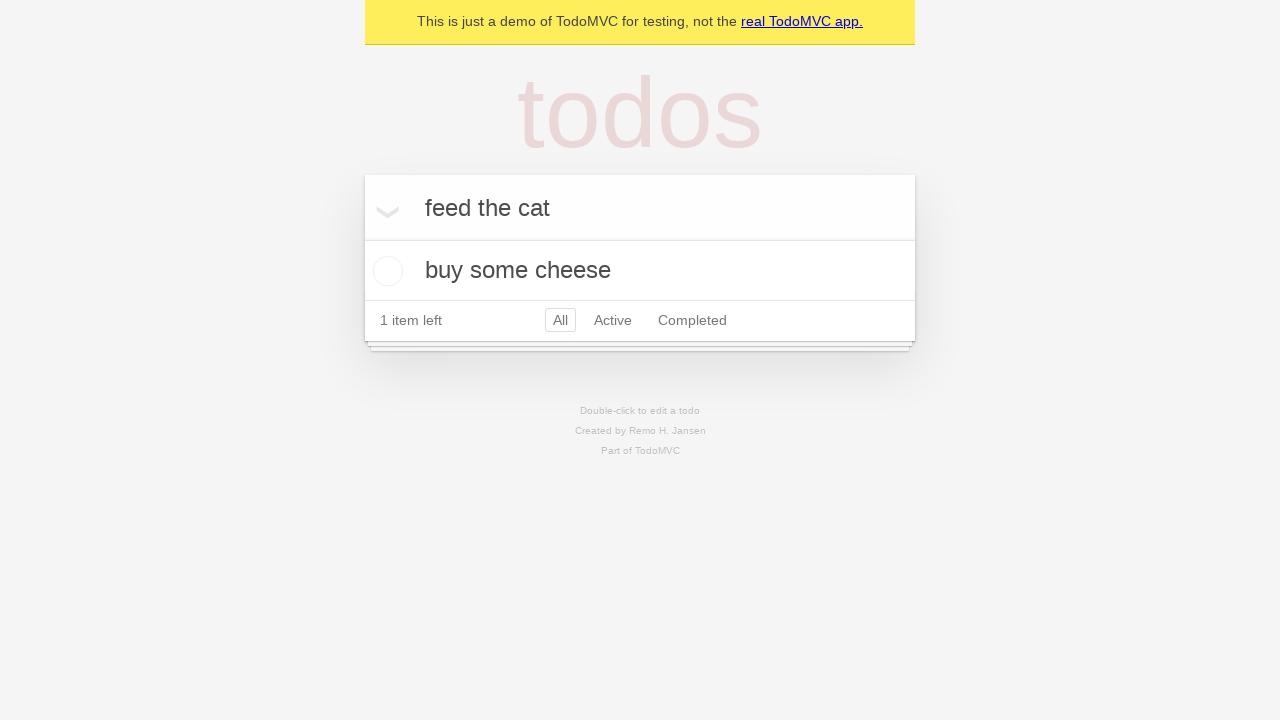

Pressed Enter to create todo 'feed the cat' on internal:attr=[placeholder="What needs to be done?"i]
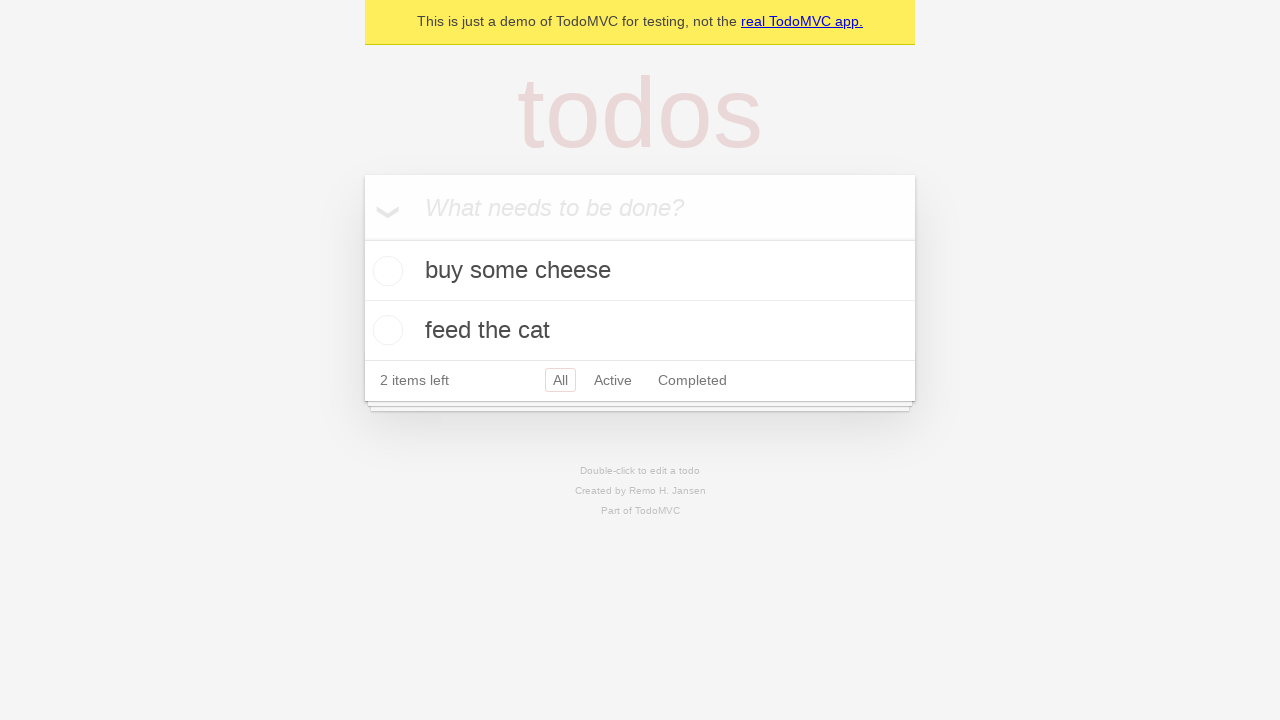

Filled todo input with 'book a doctors appointment' on internal:attr=[placeholder="What needs to be done?"i]
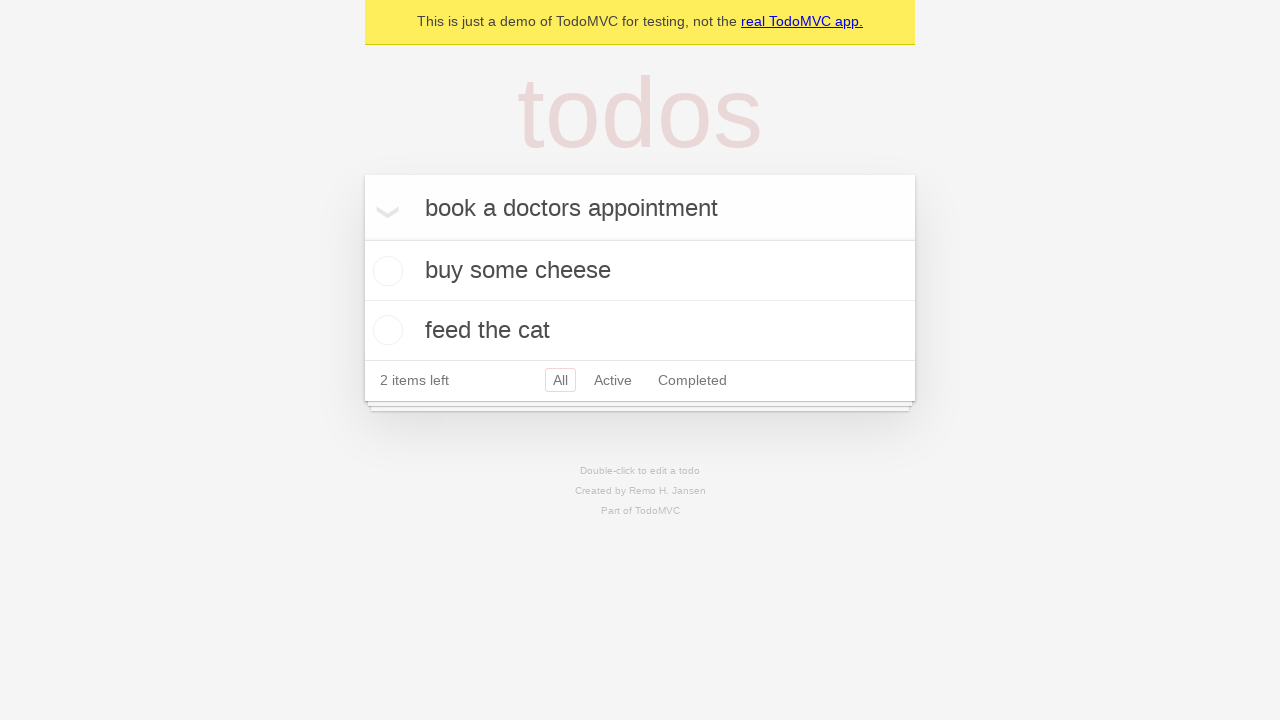

Pressed Enter to create todo 'book a doctors appointment' on internal:attr=[placeholder="What needs to be done?"i]
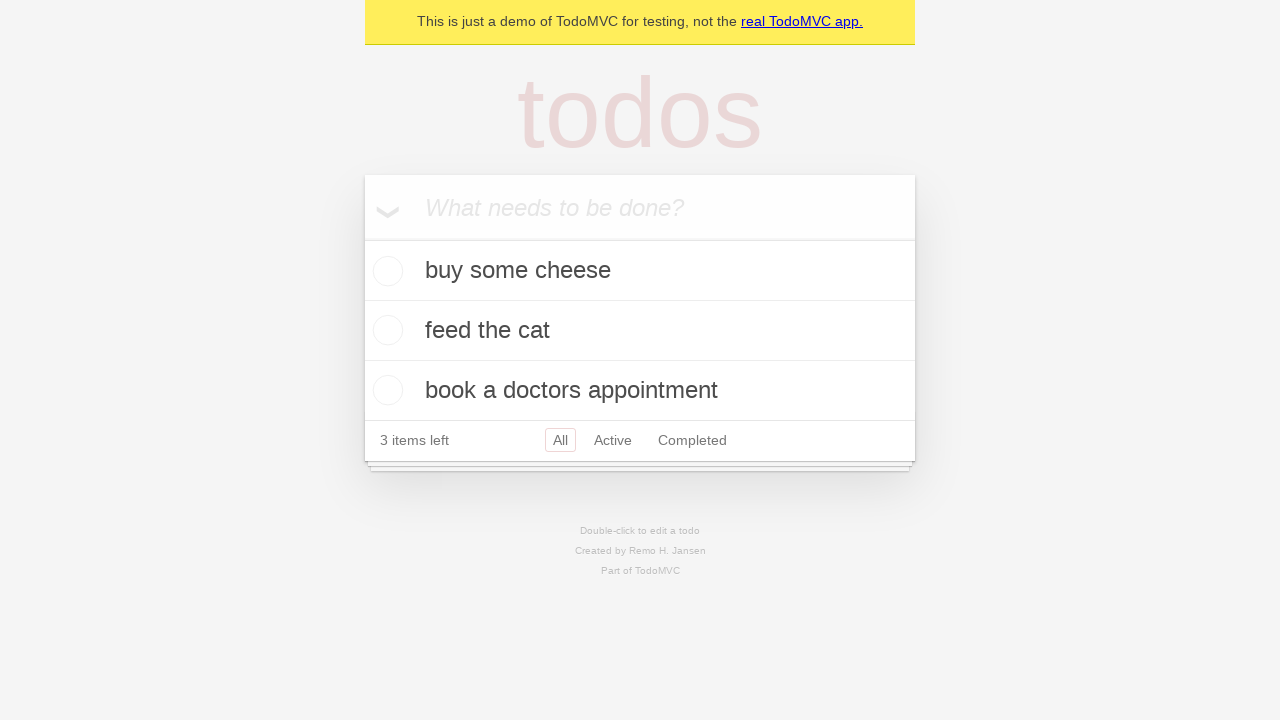

Waited for third todo item to be created
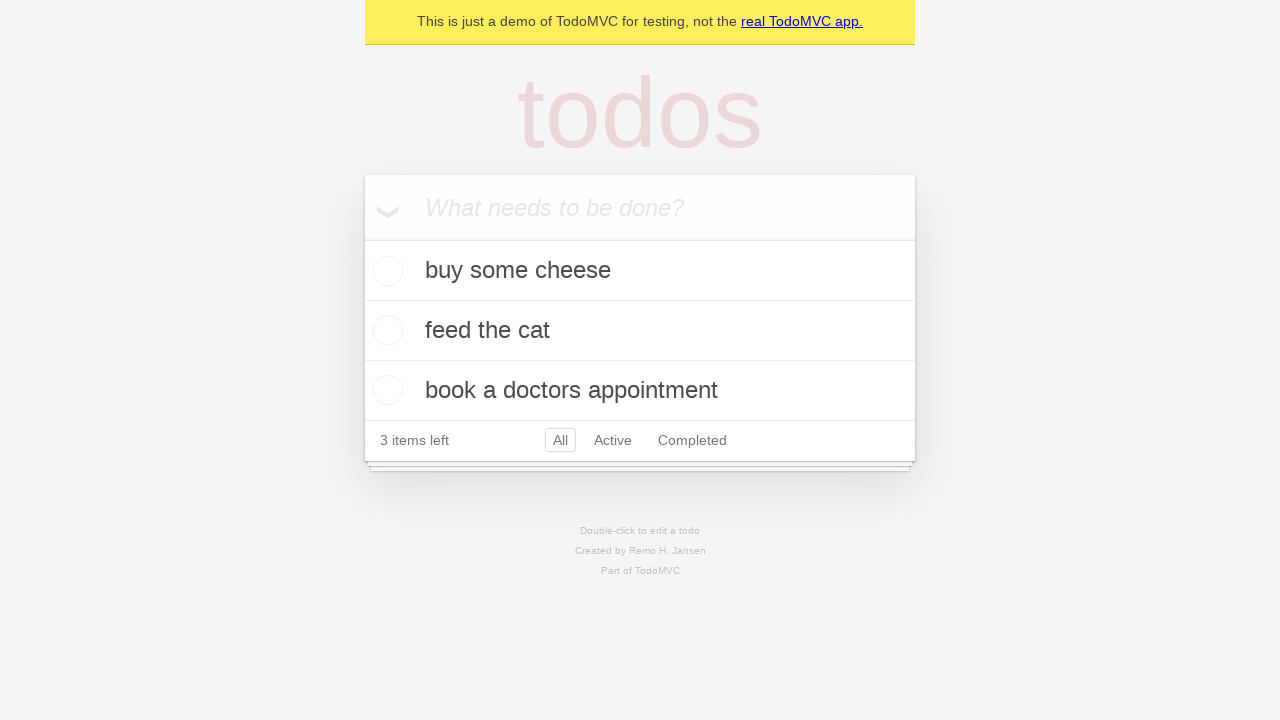

Checked the first todo item as complete at (385, 271) on .todo-list li .toggle >> nth=0
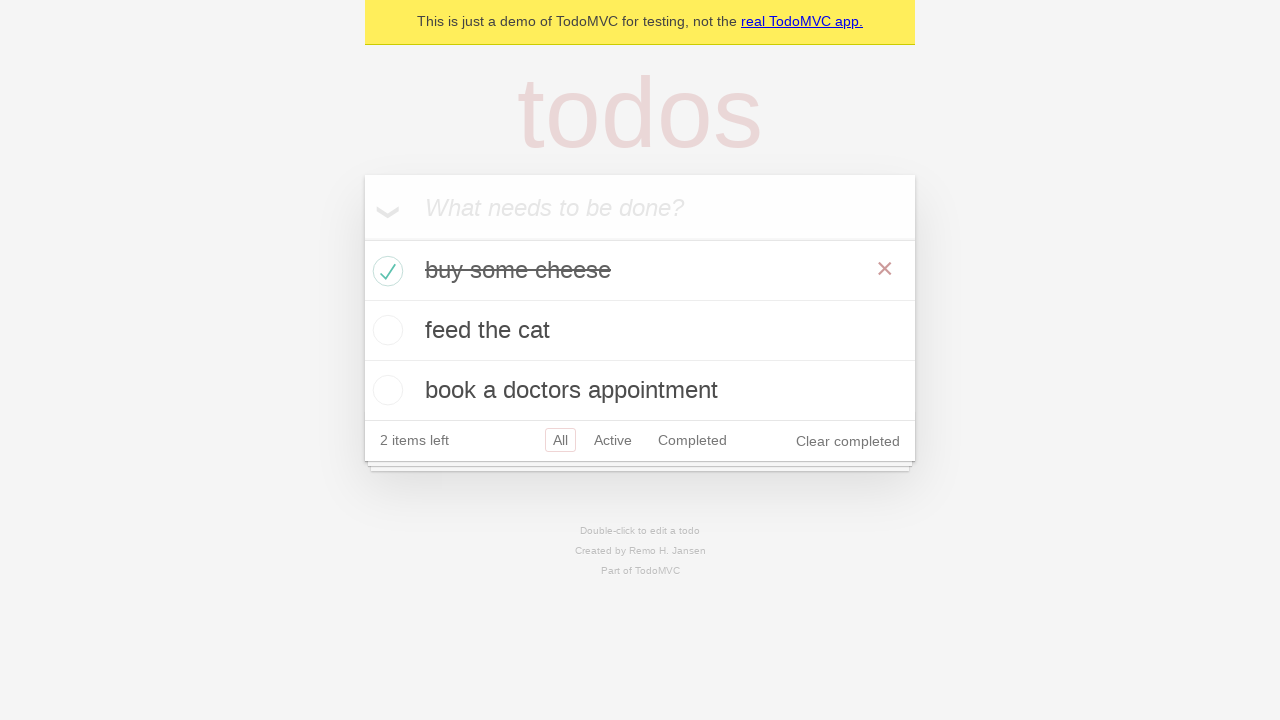

Verified that 'Clear completed' button is visible
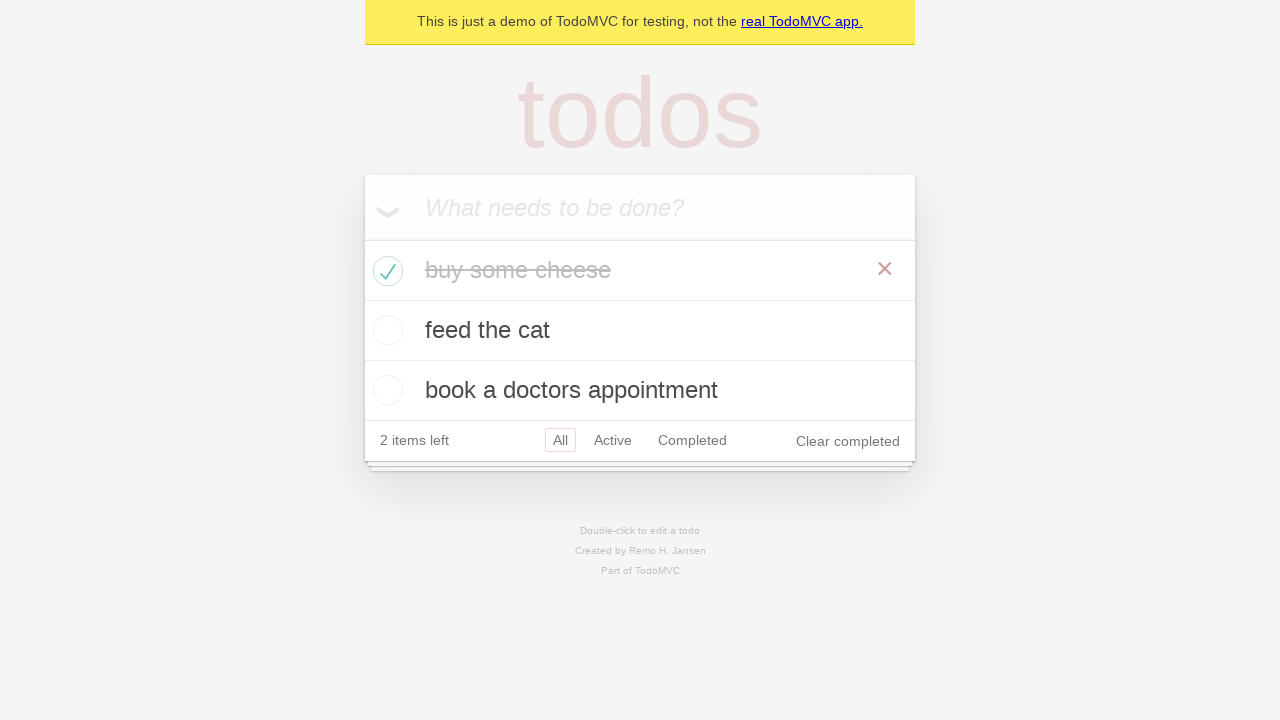

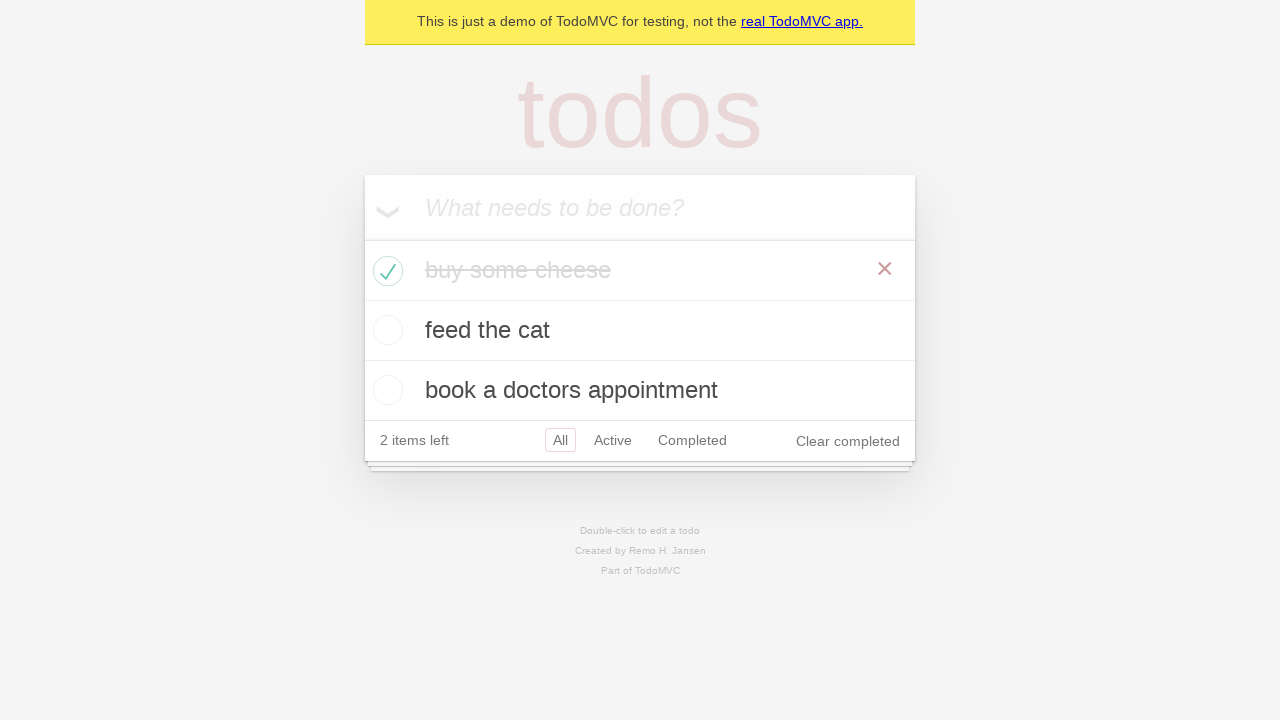